Tests keyboard key press functionality by sending a space key to an input element and verifying the displayed result text shows the correct key was pressed

Starting URL: http://the-internet.herokuapp.com/key_presses

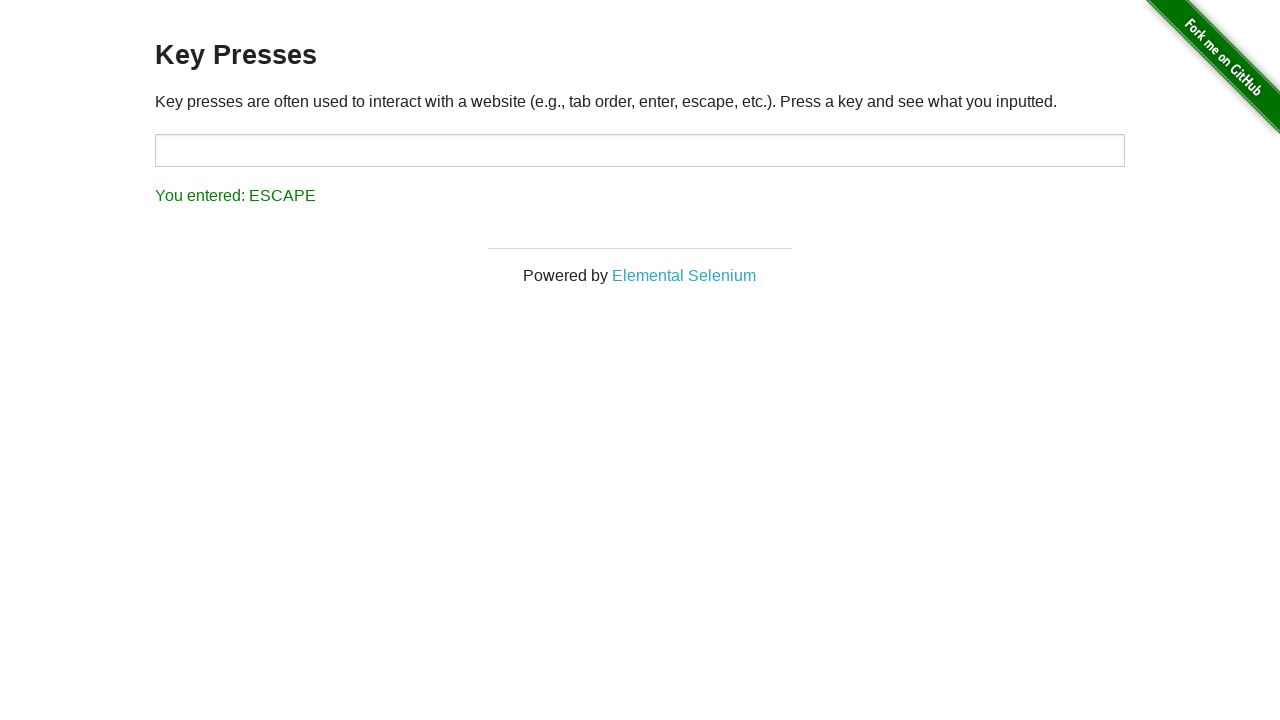

Navigated to key presses test page
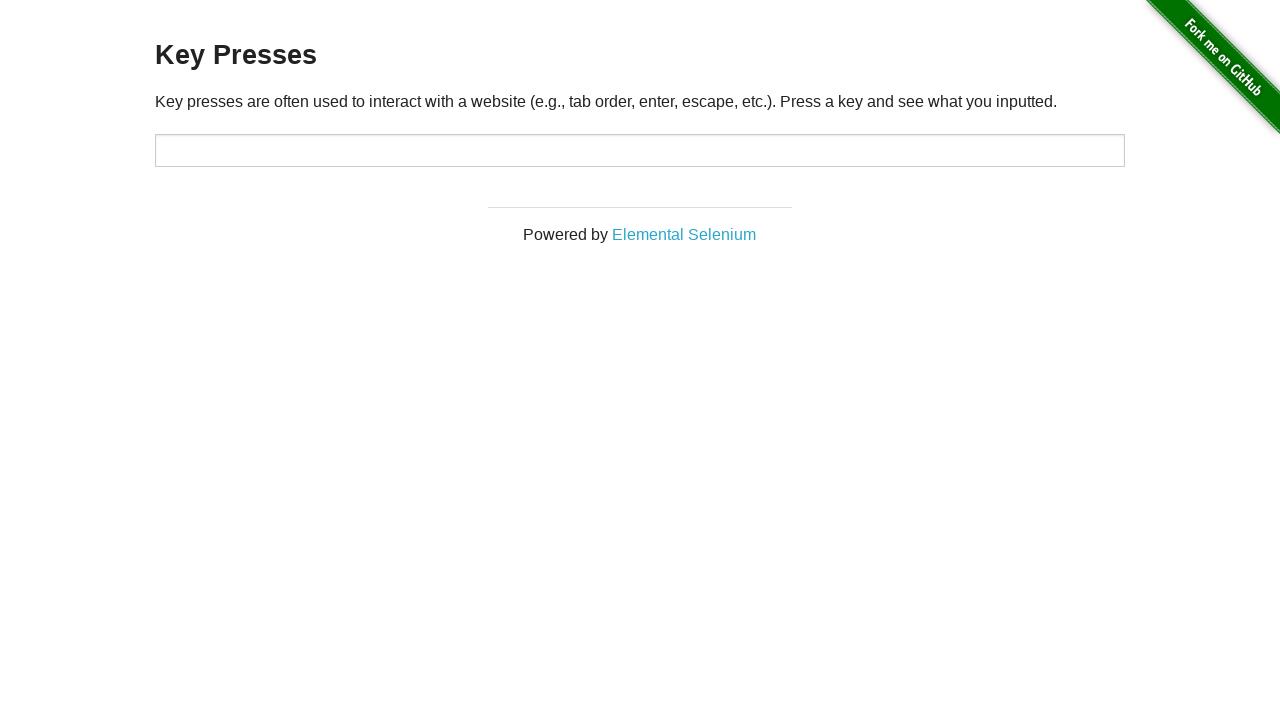

Pressed Space key on target input element on #target
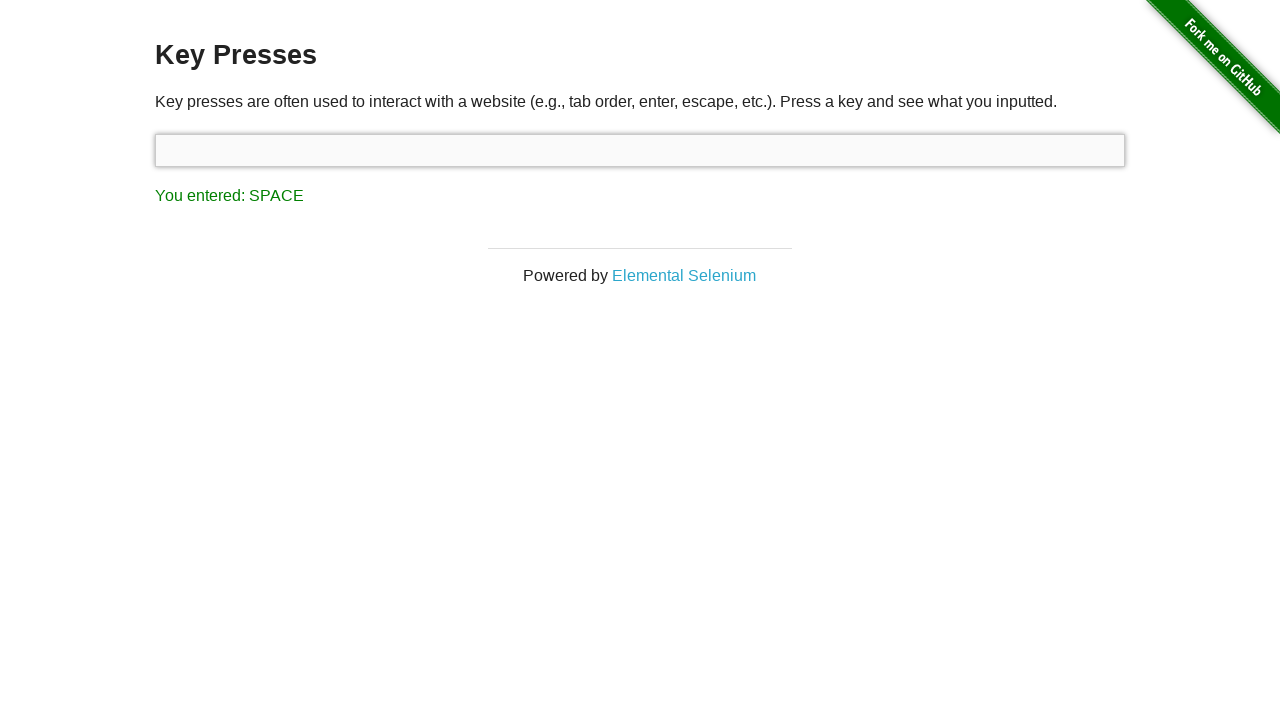

Result element appeared on page
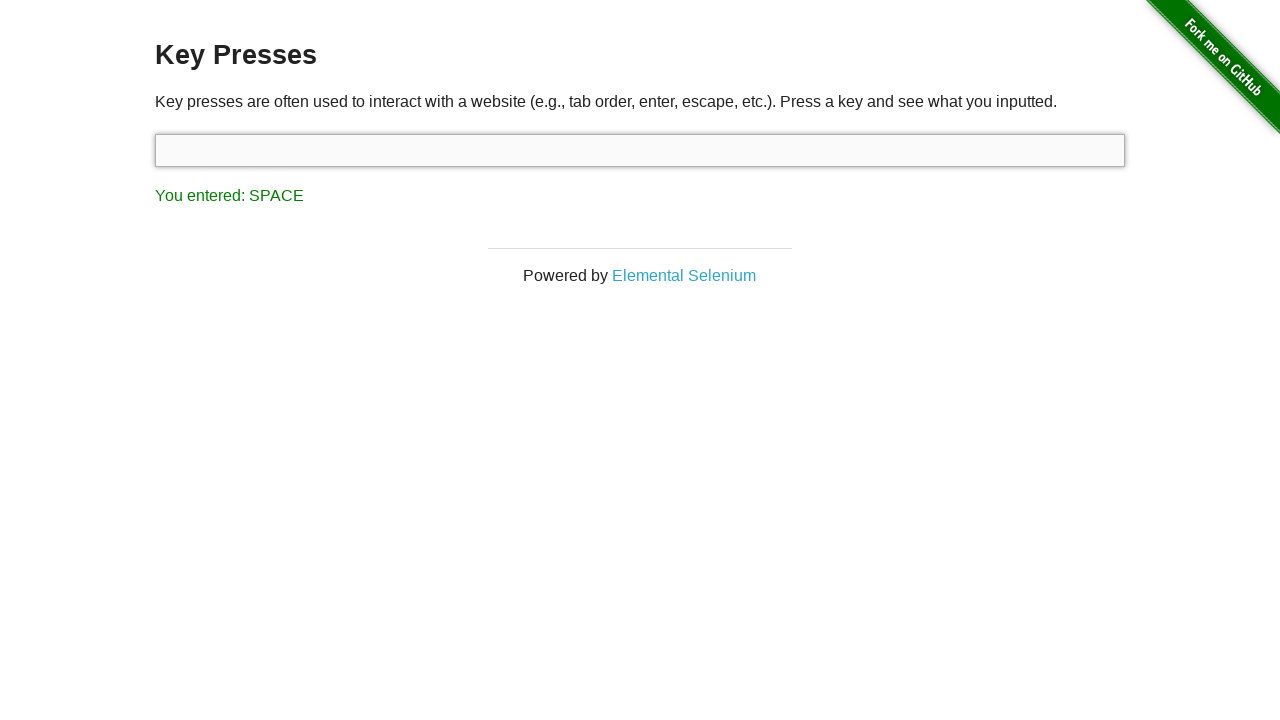

Retrieved result text: 'You entered: SPACE'
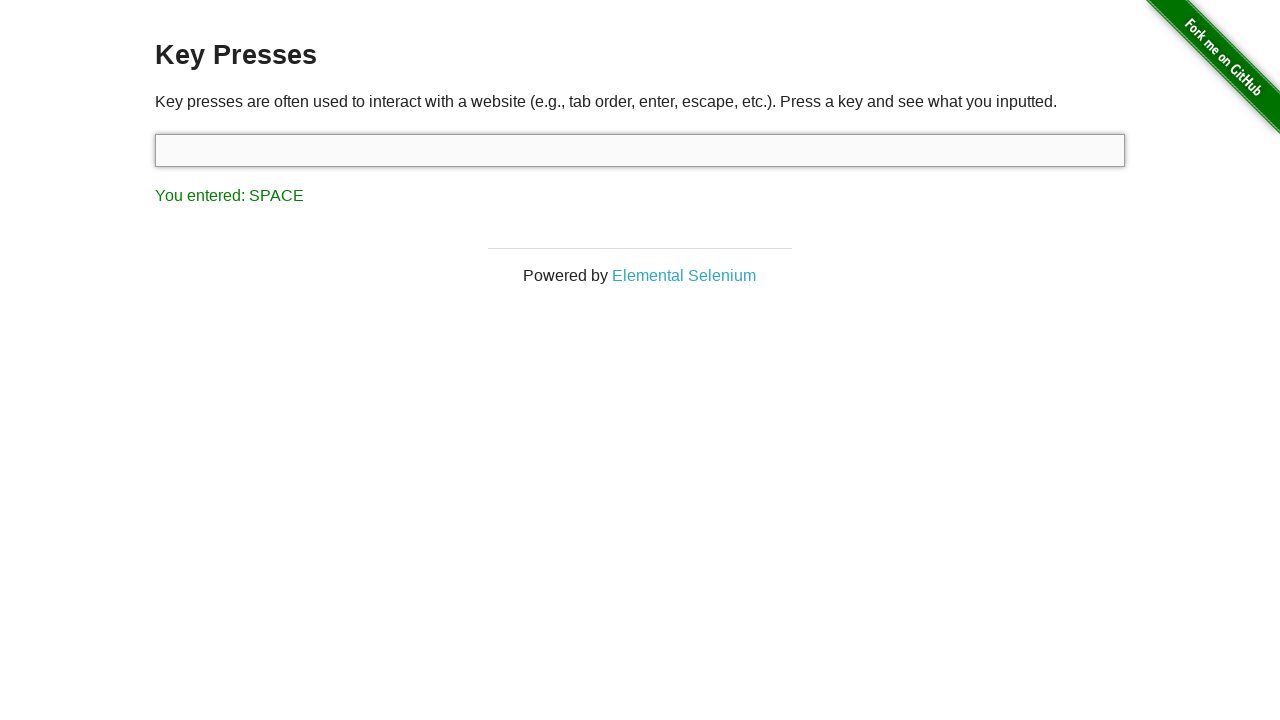

Verified result text shows SPACE key was pressed
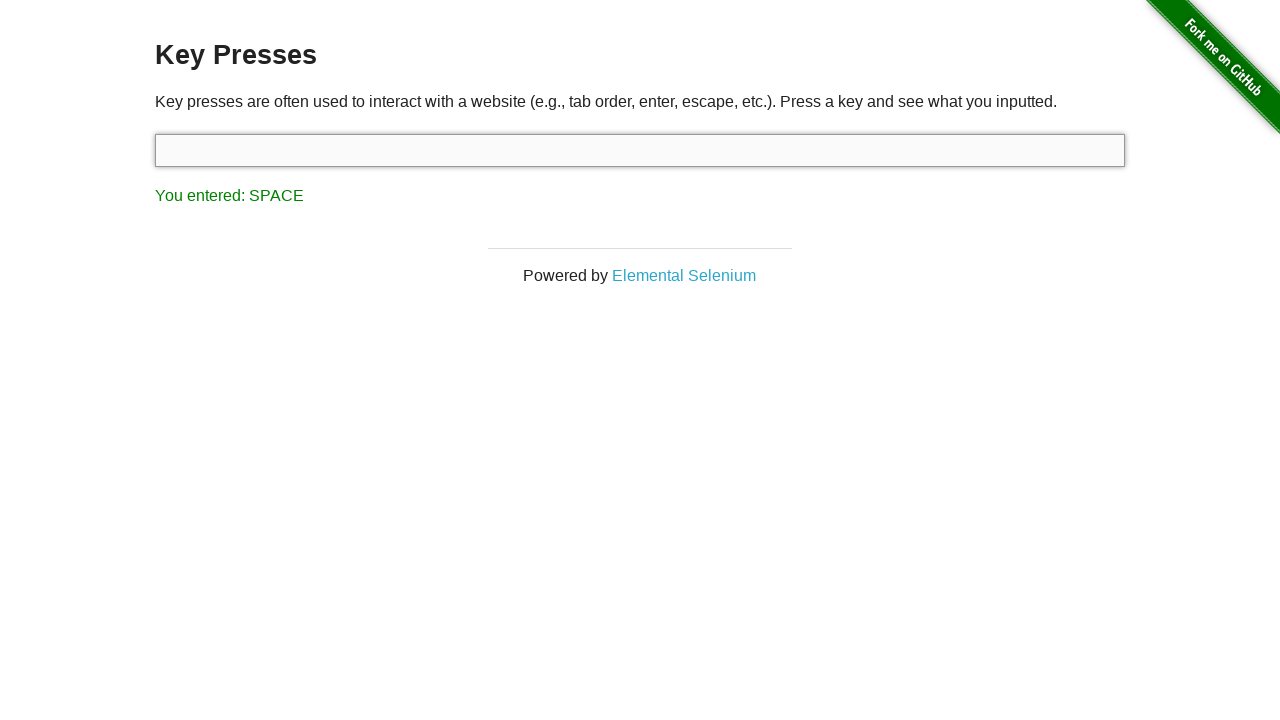

Pressed Tab key using keyboard
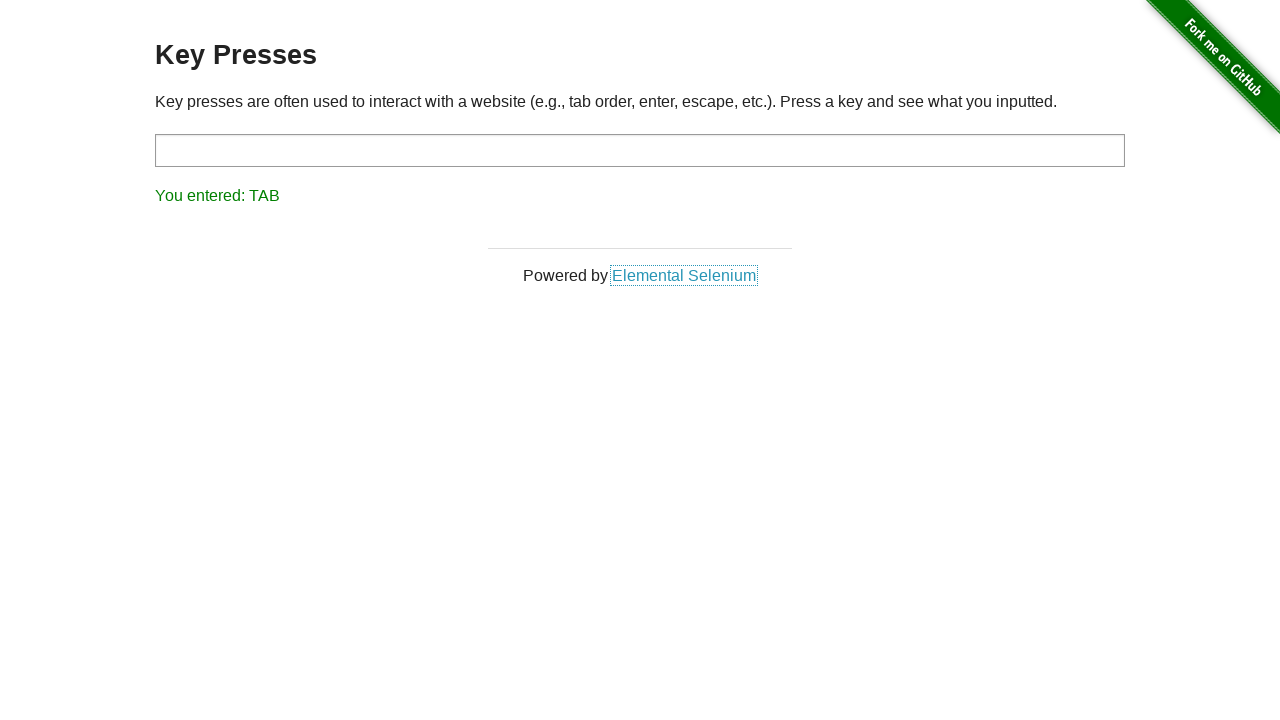

Retrieved result text: 'You entered: TAB'
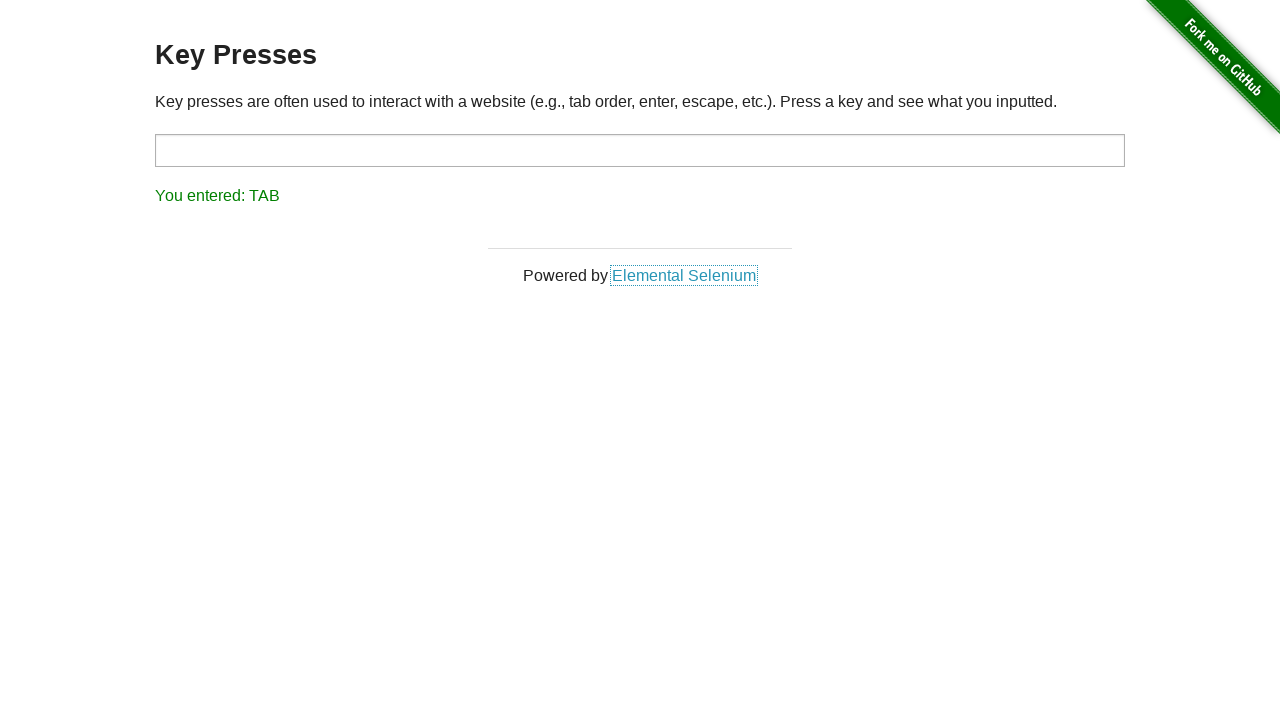

Verified result text shows TAB key was pressed
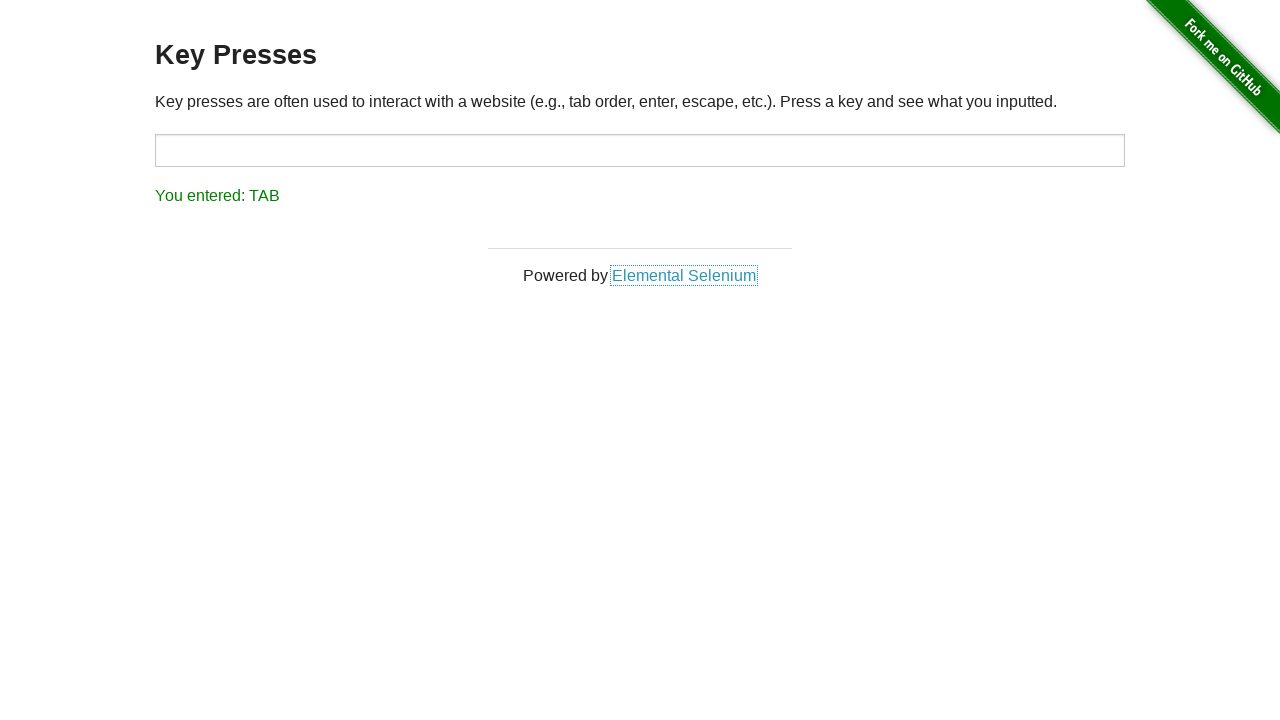

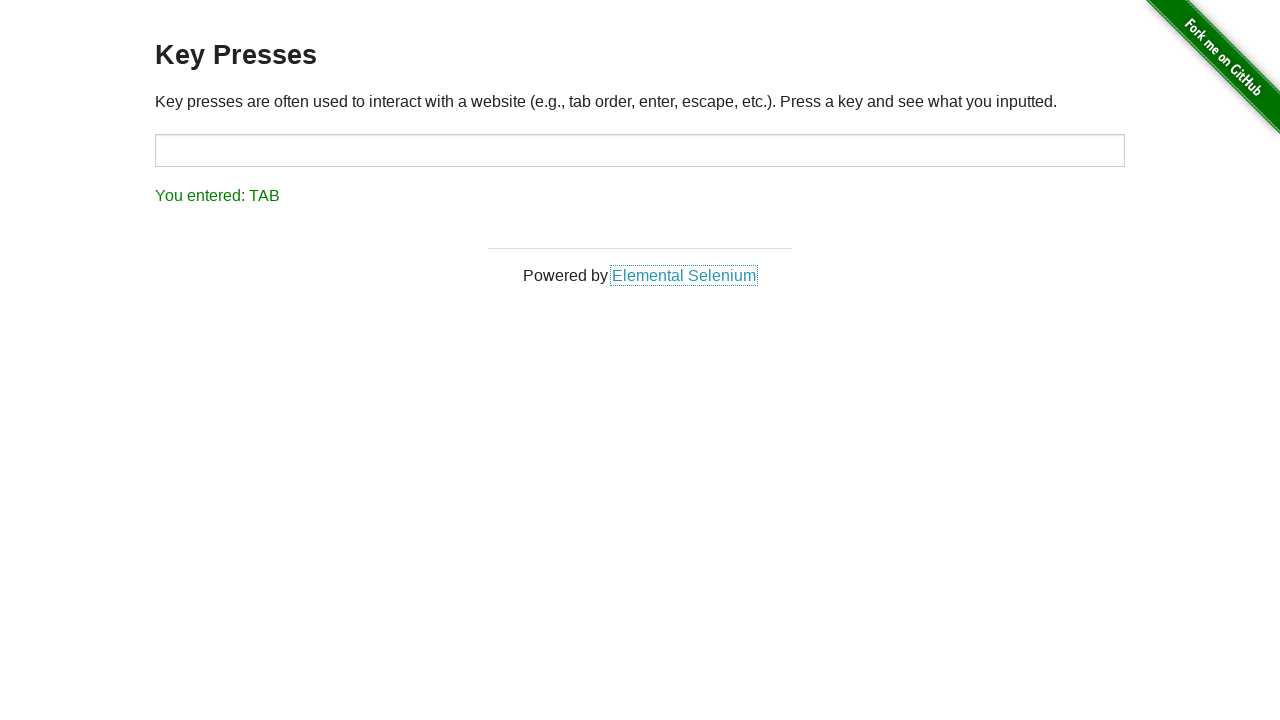